Fills out a registration form by entering first name, last name, and email fields

Starting URL: http://demo.automationtesting.in/Register.html

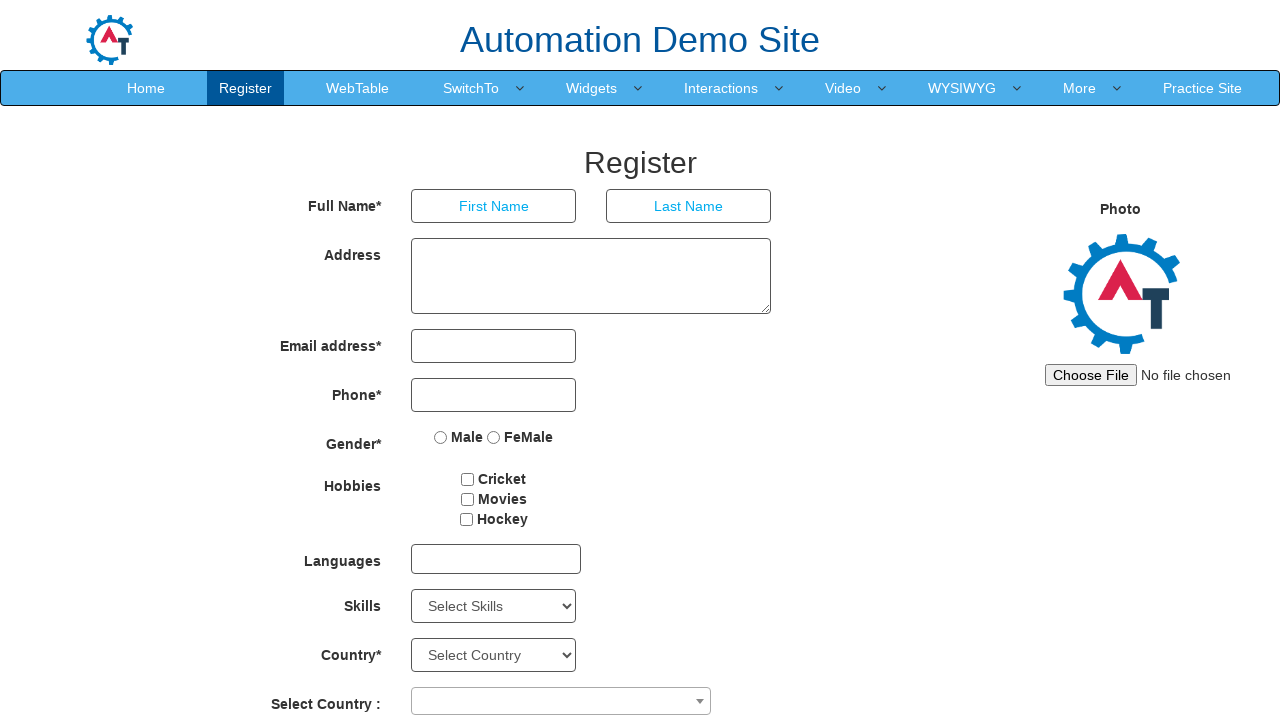

Filled first name field with 'Hima' on //input[@placeholder='First Name']
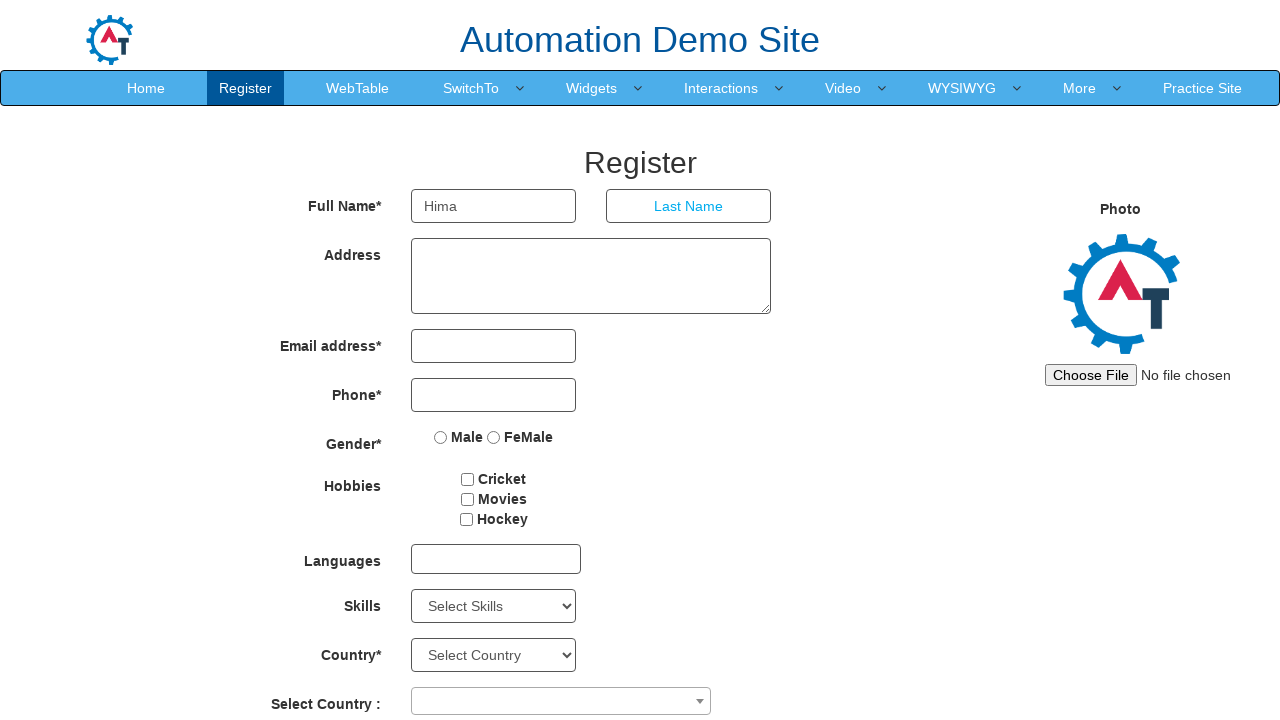

Filled last name field with 'Bindu' on //input[@placeholder='Last Name']
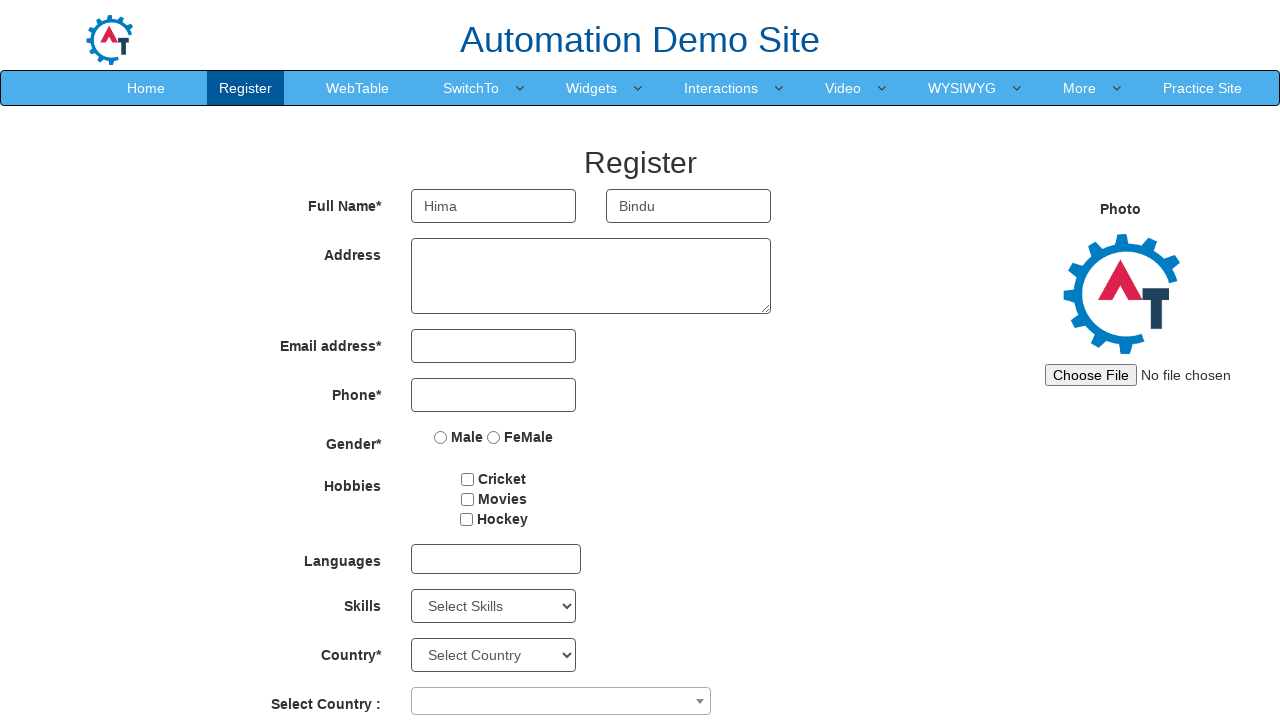

Filled email field with 'testuser123@example.com' on //input[@type='email']
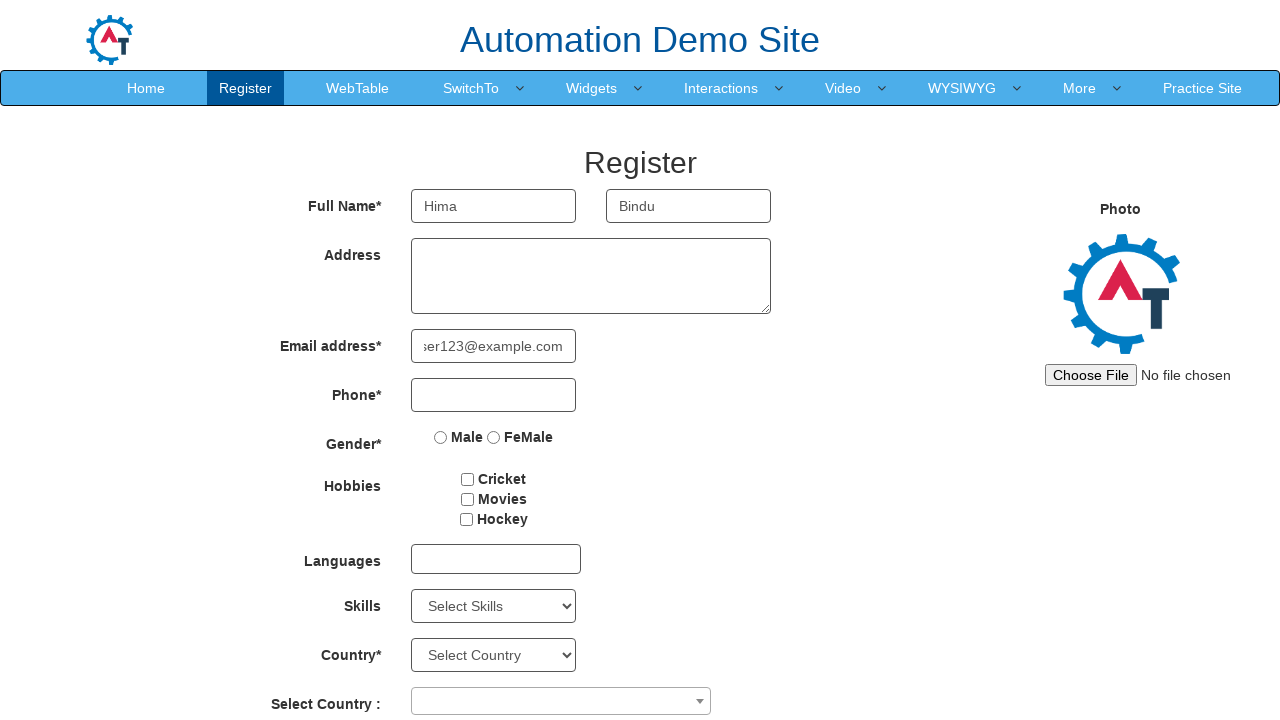

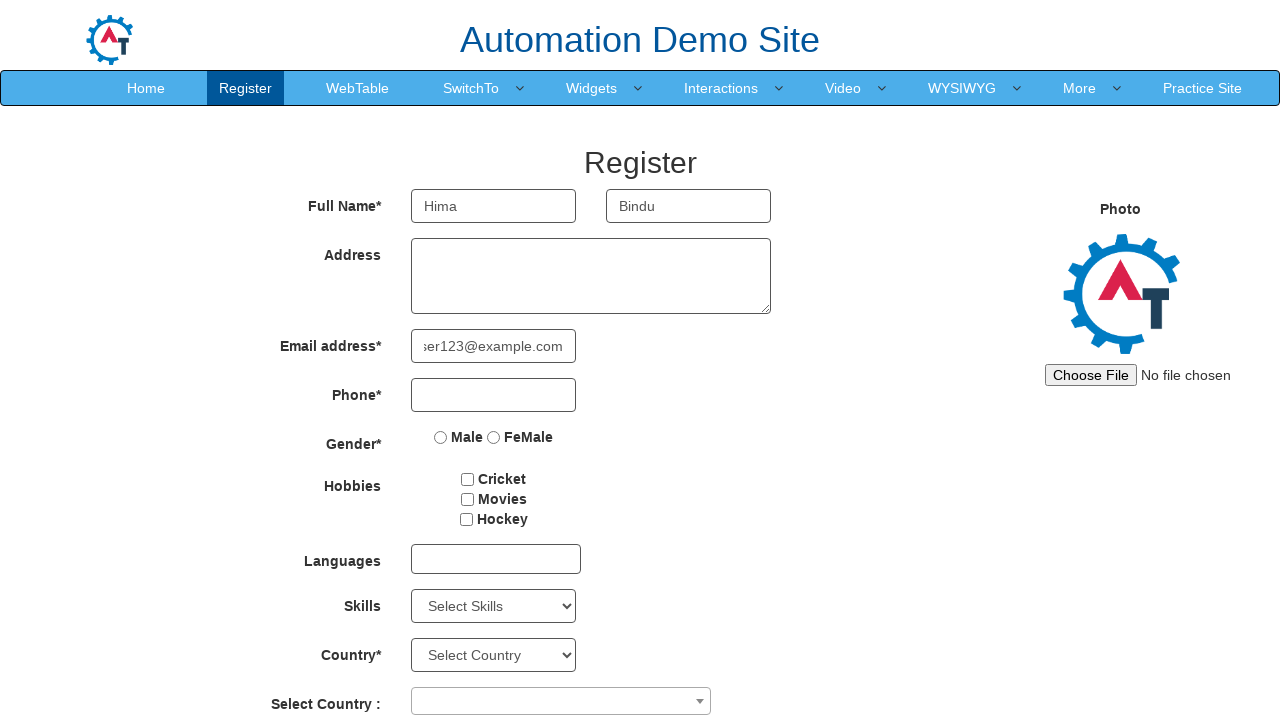